Navigates to the application homepage and checks if a registration/signup form element is visible on the page.

Starting URL: https://vibe-coding-paradigm.github.io/Realworld-serverless-microservice/

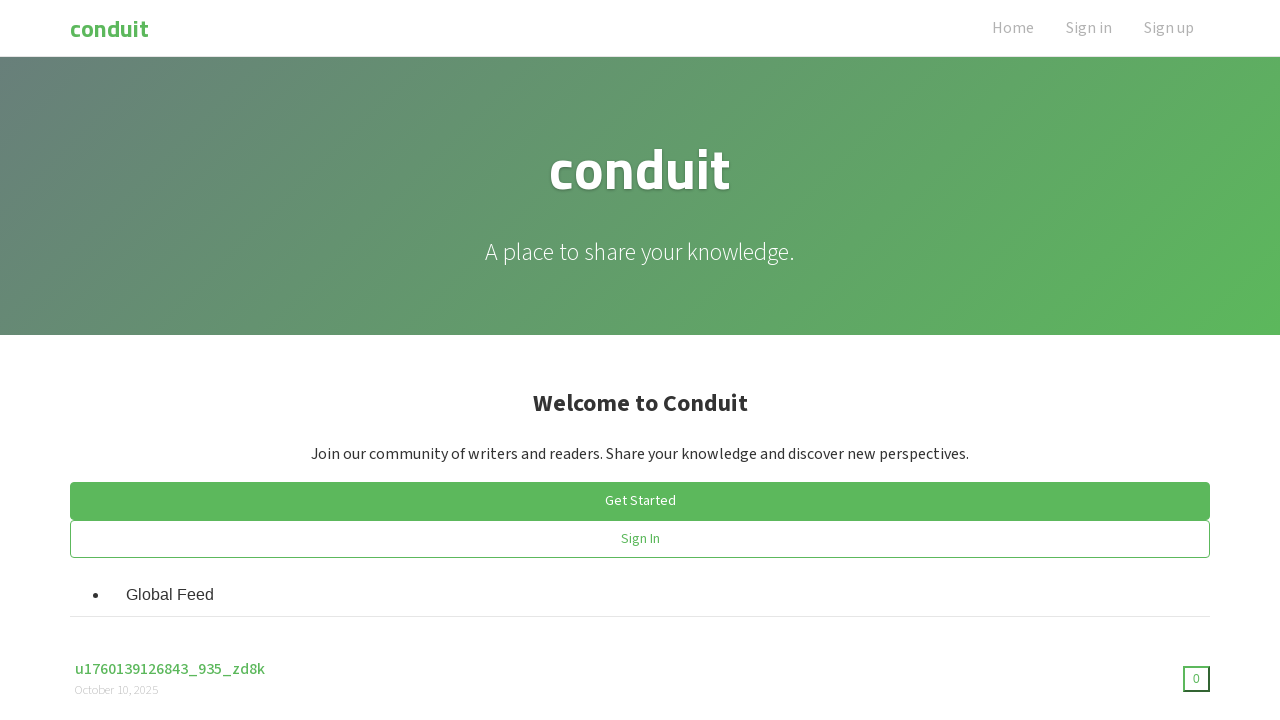

Navigated to application homepage
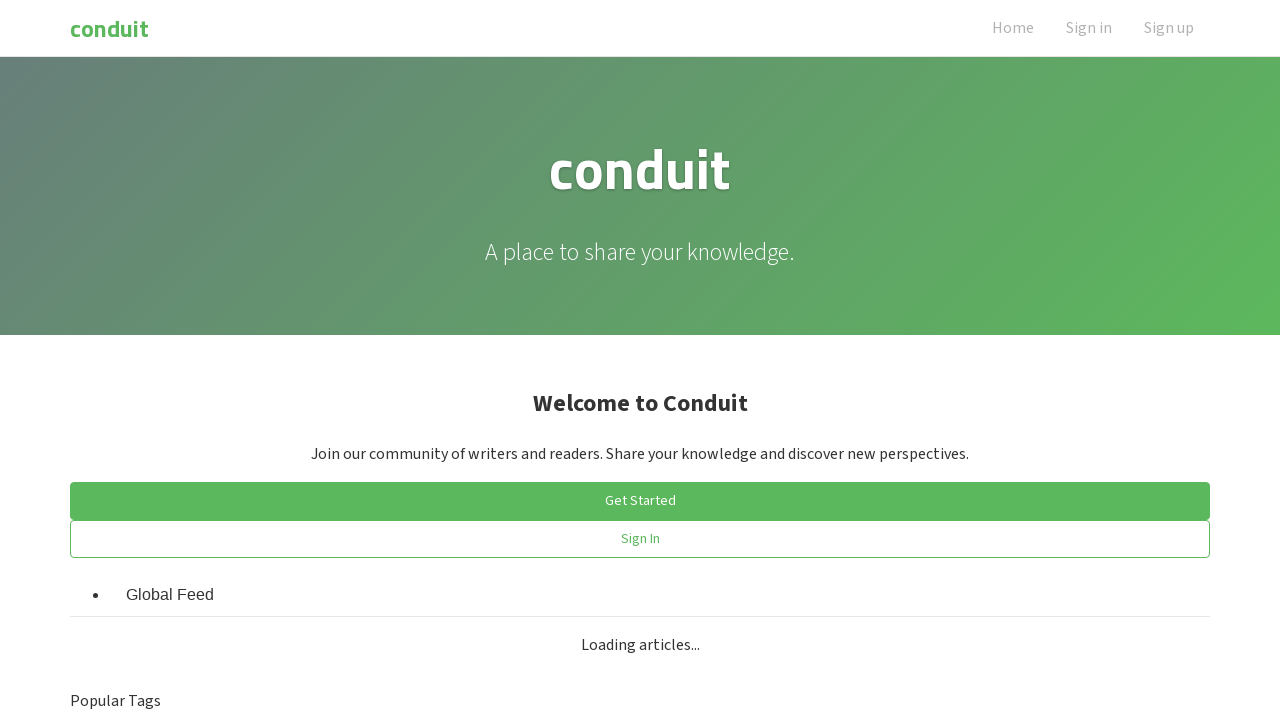

Sign up link is visible on the page
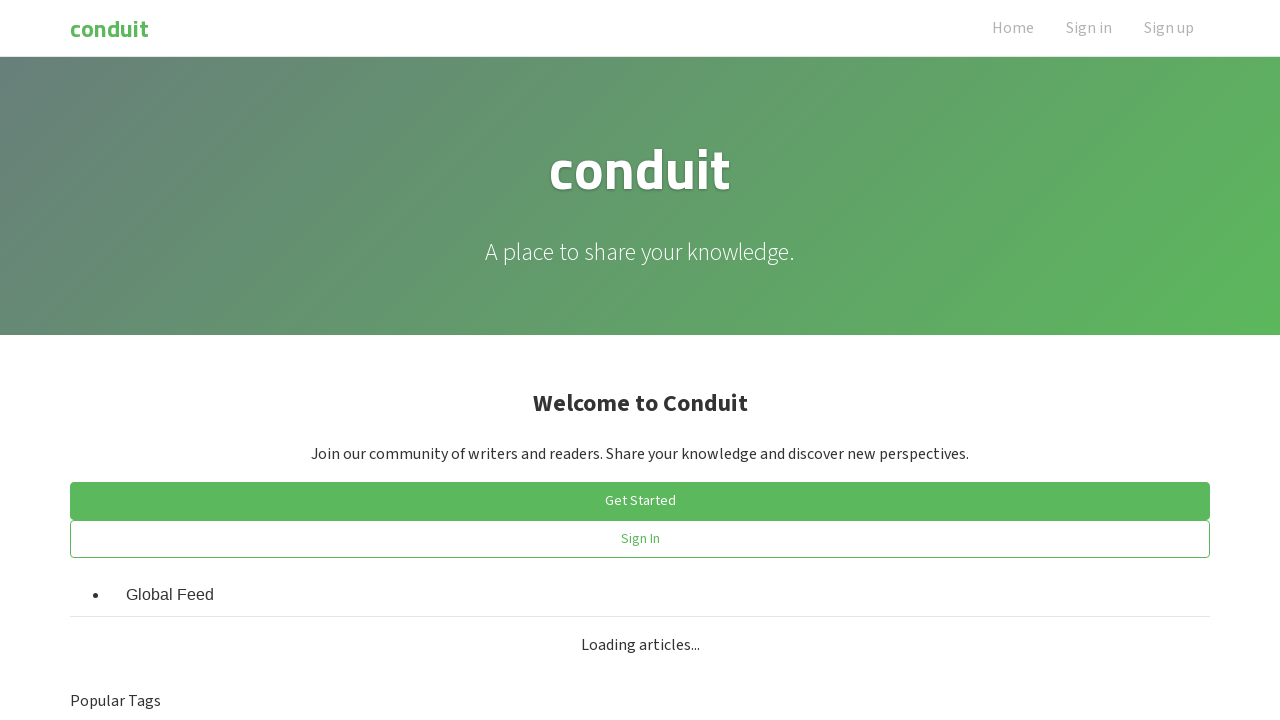

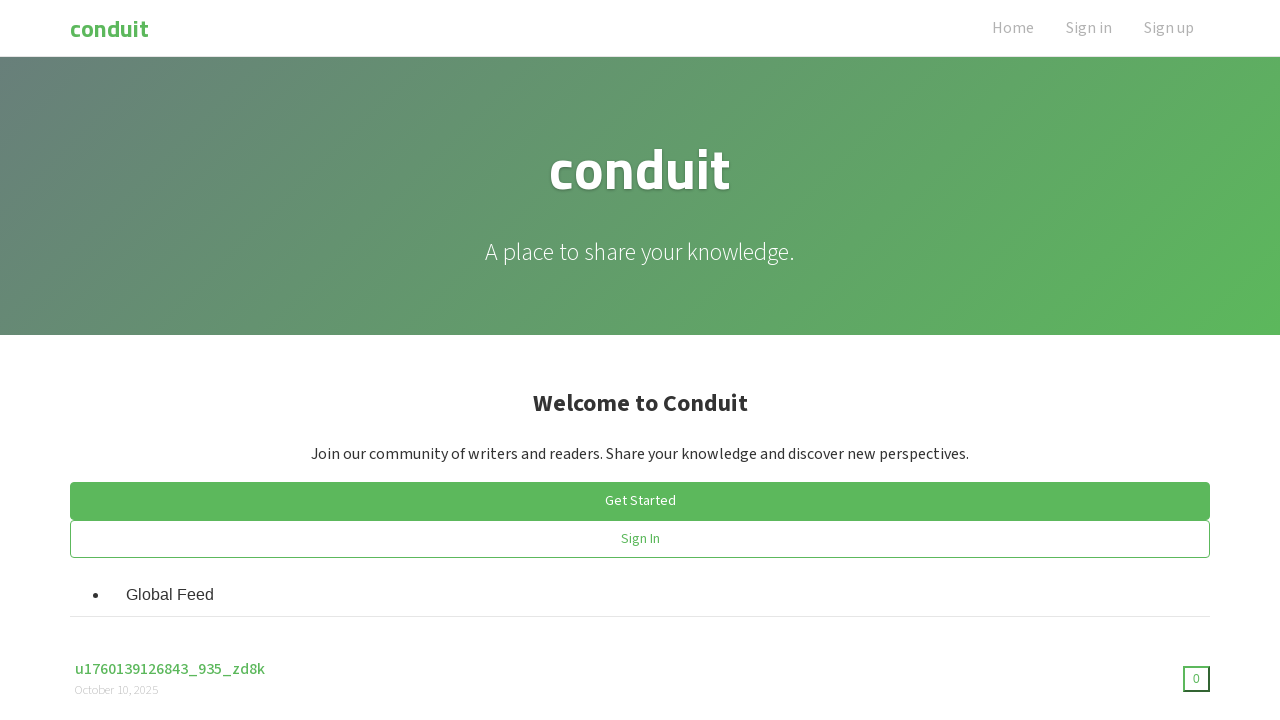